Navigates to SpiceJet website and clicks on the Login button to open the login modal

Starting URL: https://www.spicejet.com/

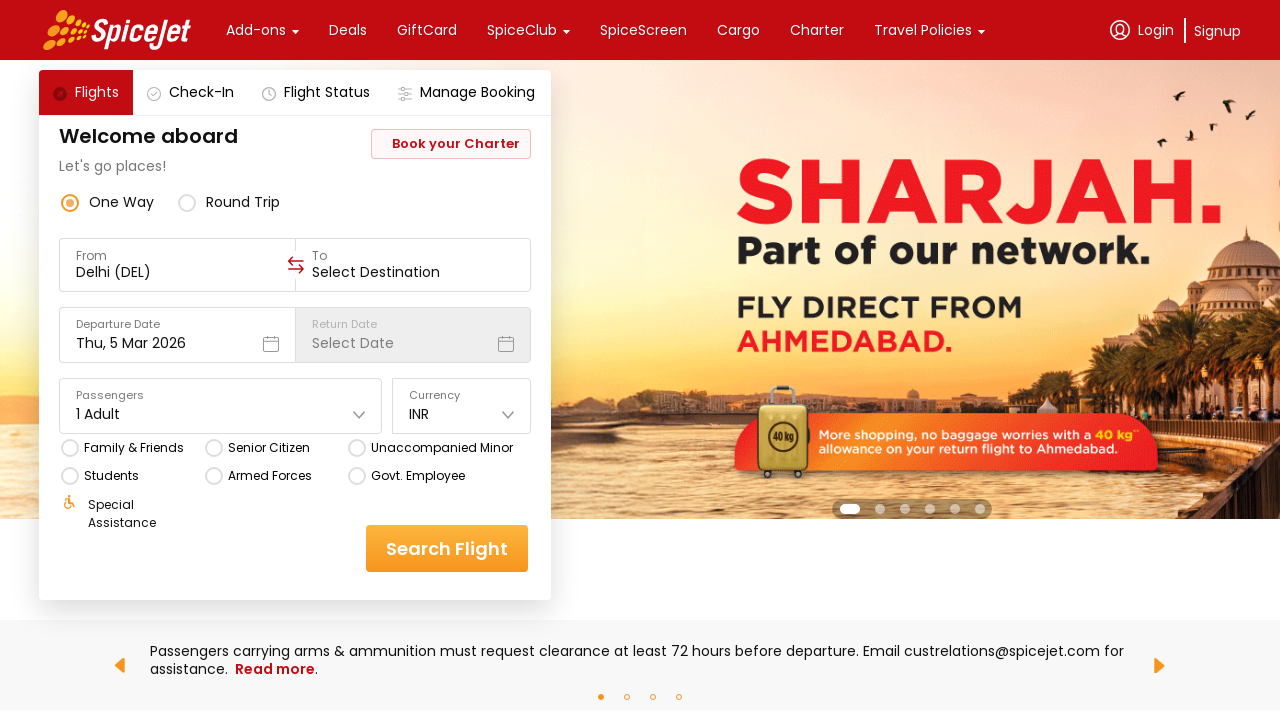

Navigated to SpiceJet website
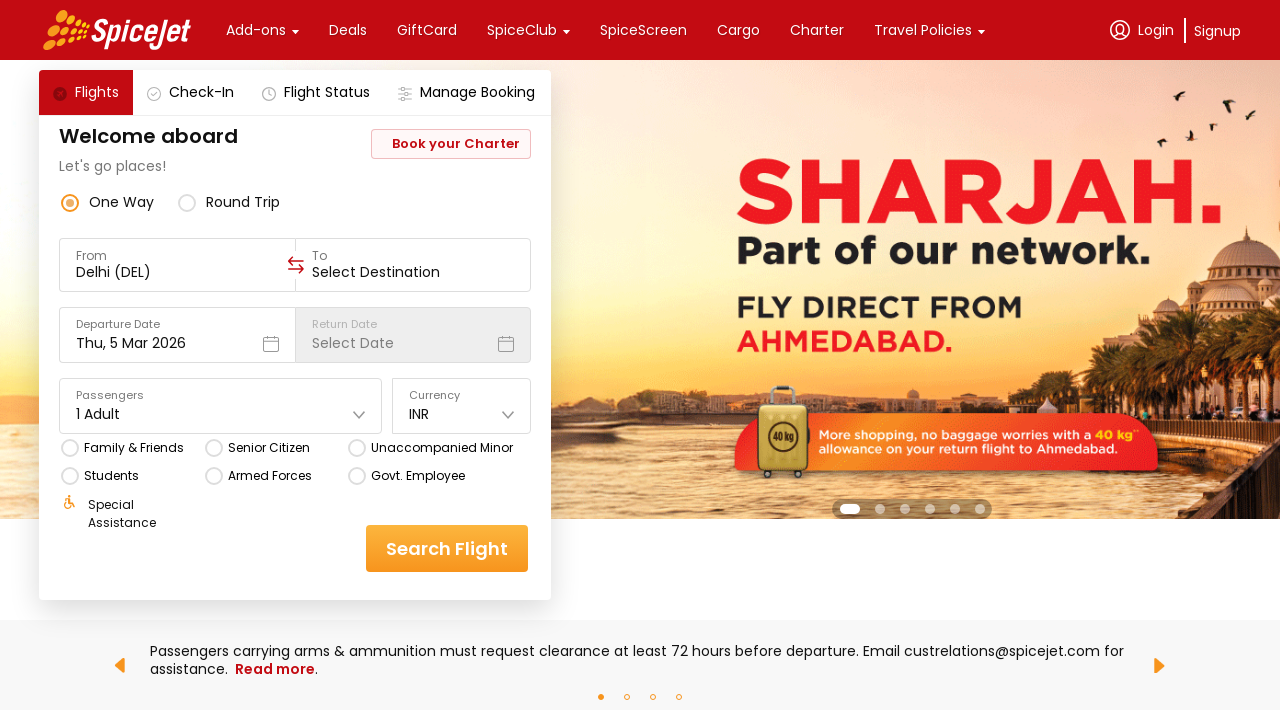

Clicked Login button to open login modal at (1156, 30) on xpath=//div[text()='Login']
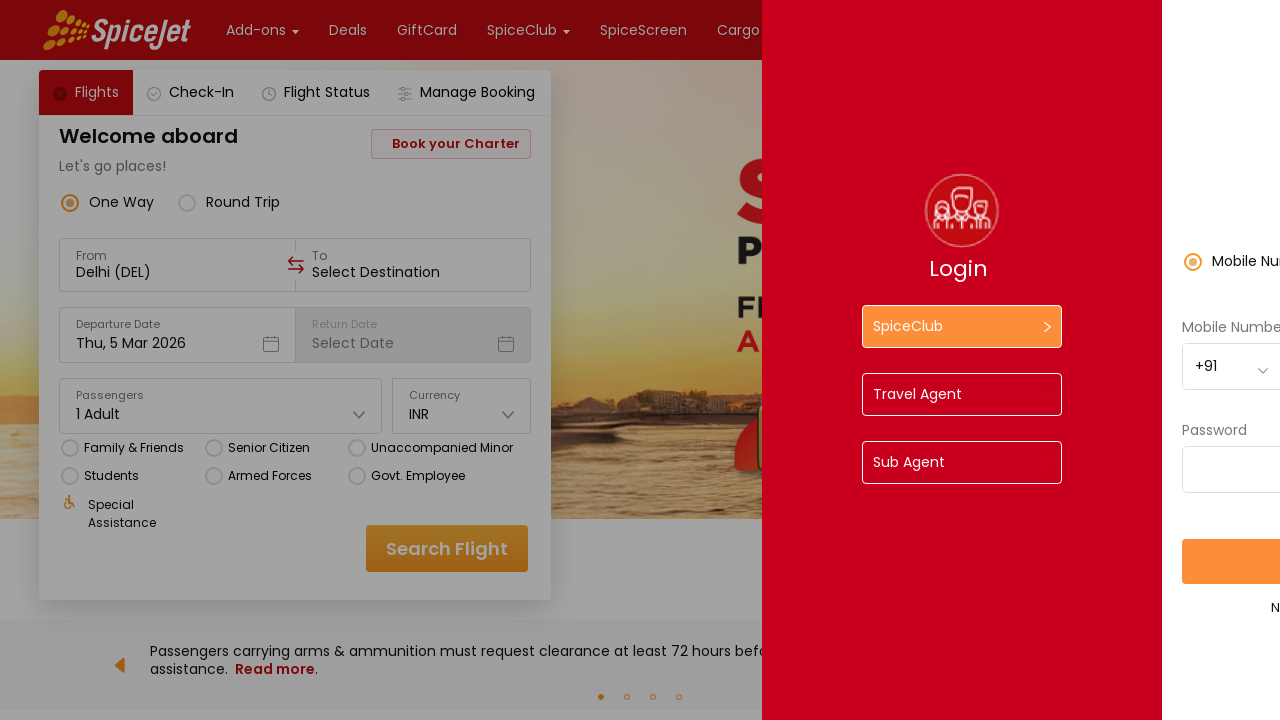

Login modal is now visible
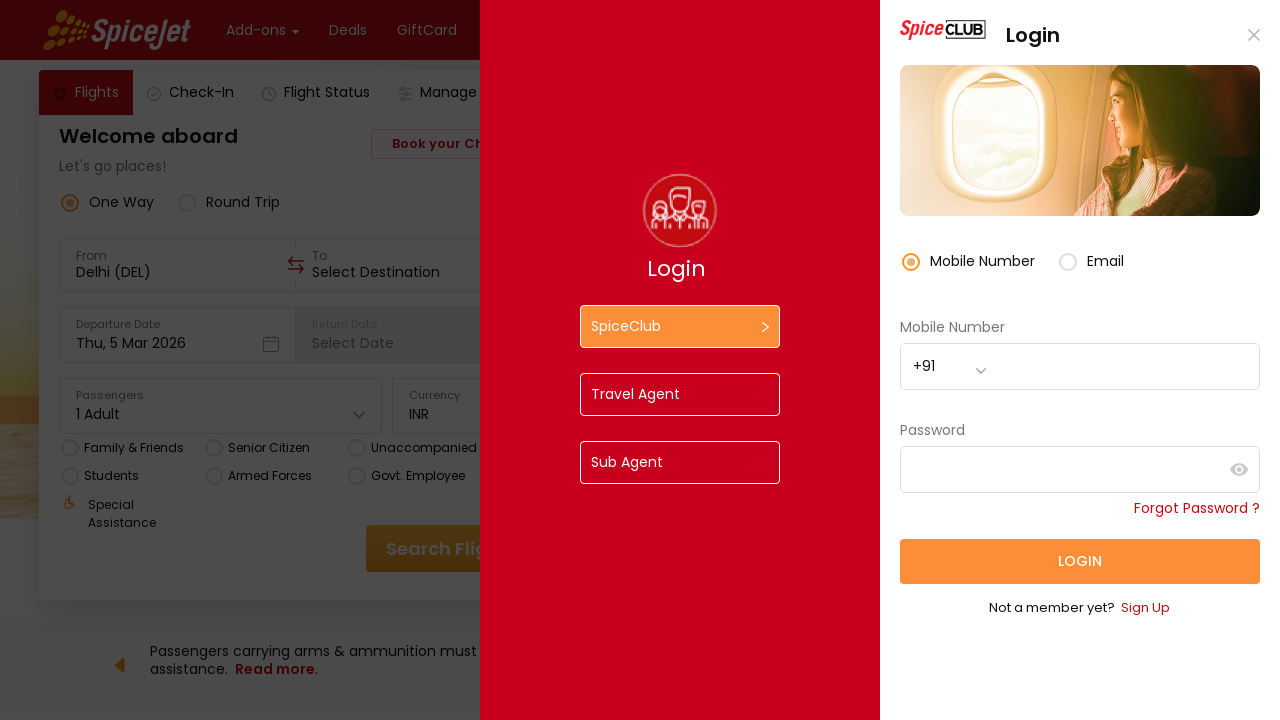

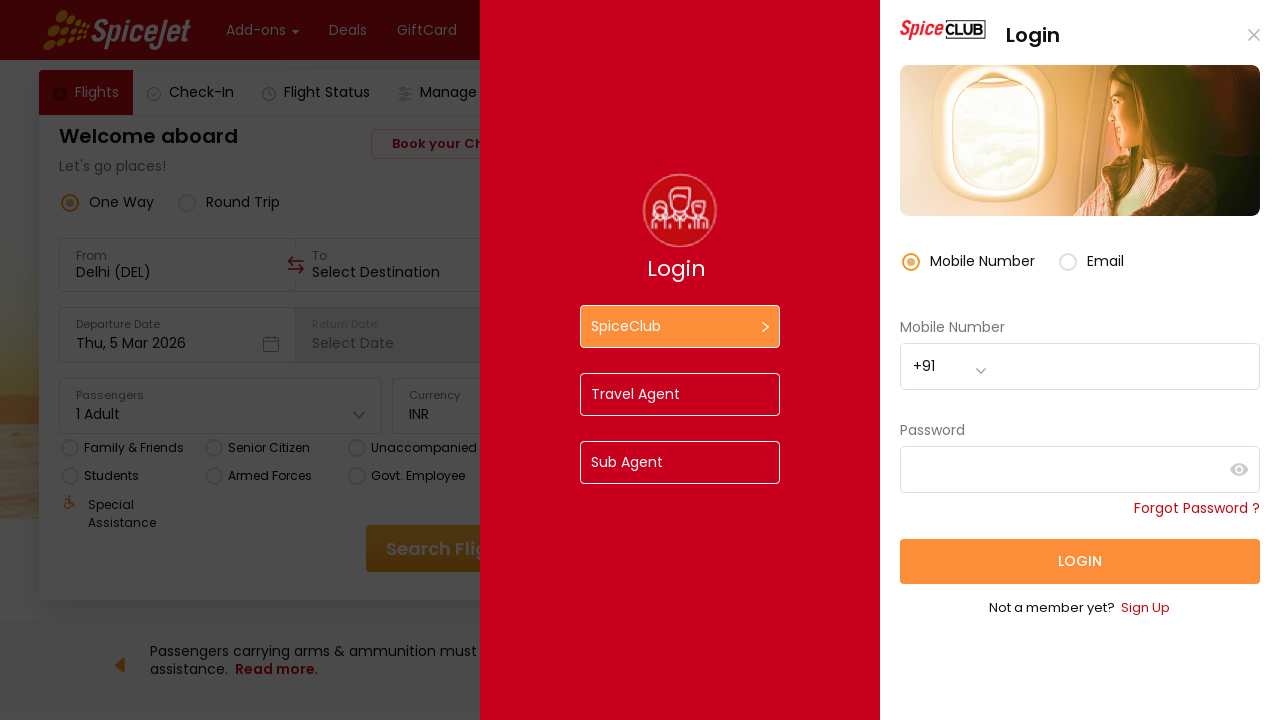